Navigates to France's COVID-19 test tracking dashboard and waits for counter to load

Starting URL: https://dashboard.covid19.data.gouv.fr/suivi-des-tests?location=FRA

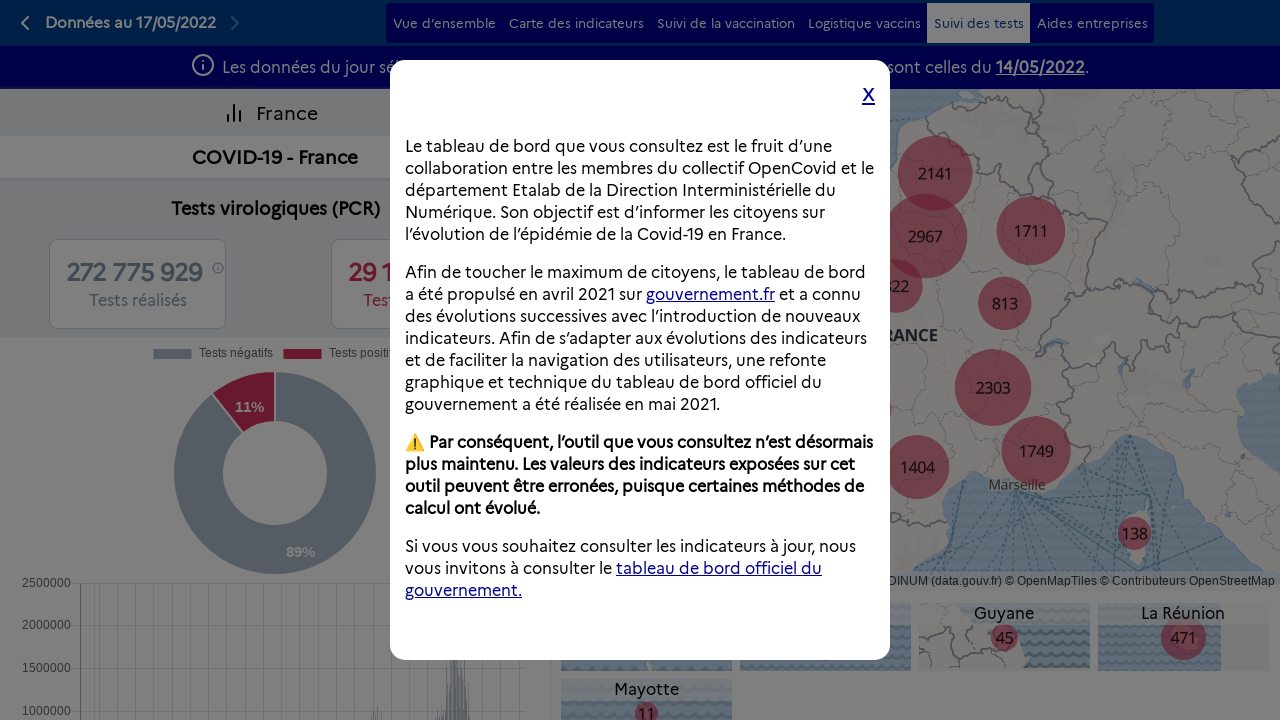

Navigated to France's COVID-19 test tracking dashboard
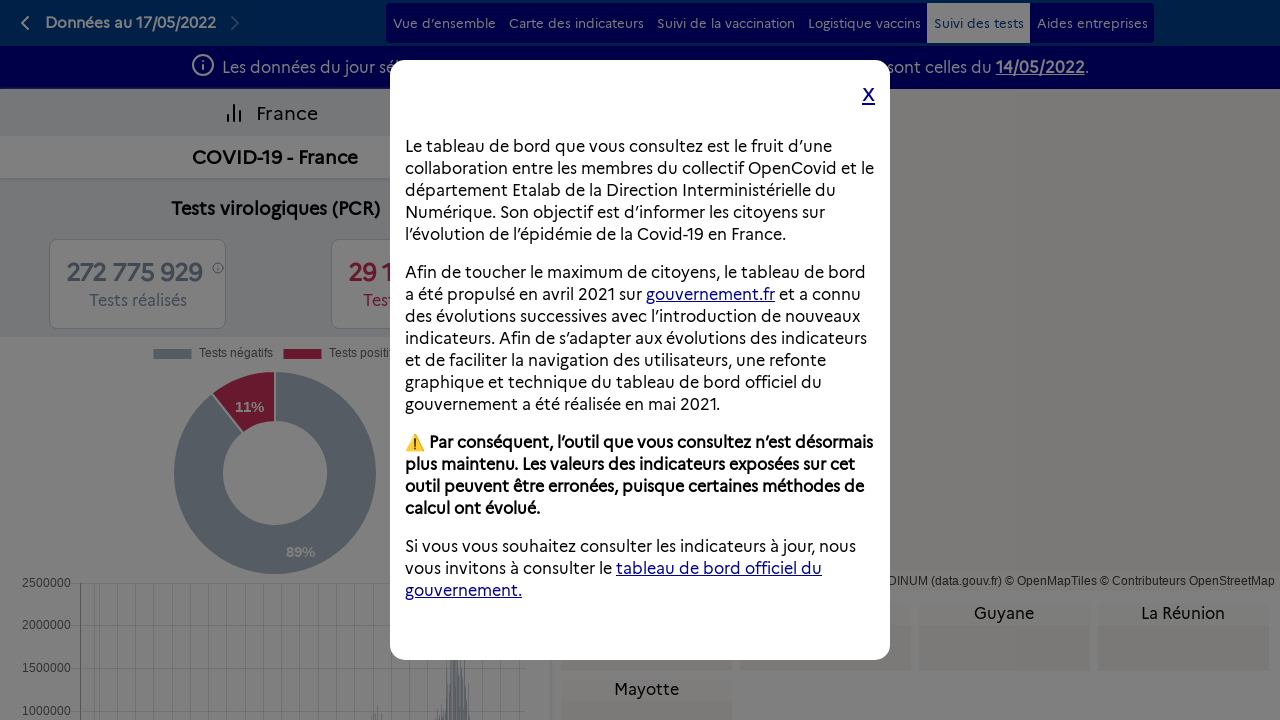

Counter element loaded and became visible
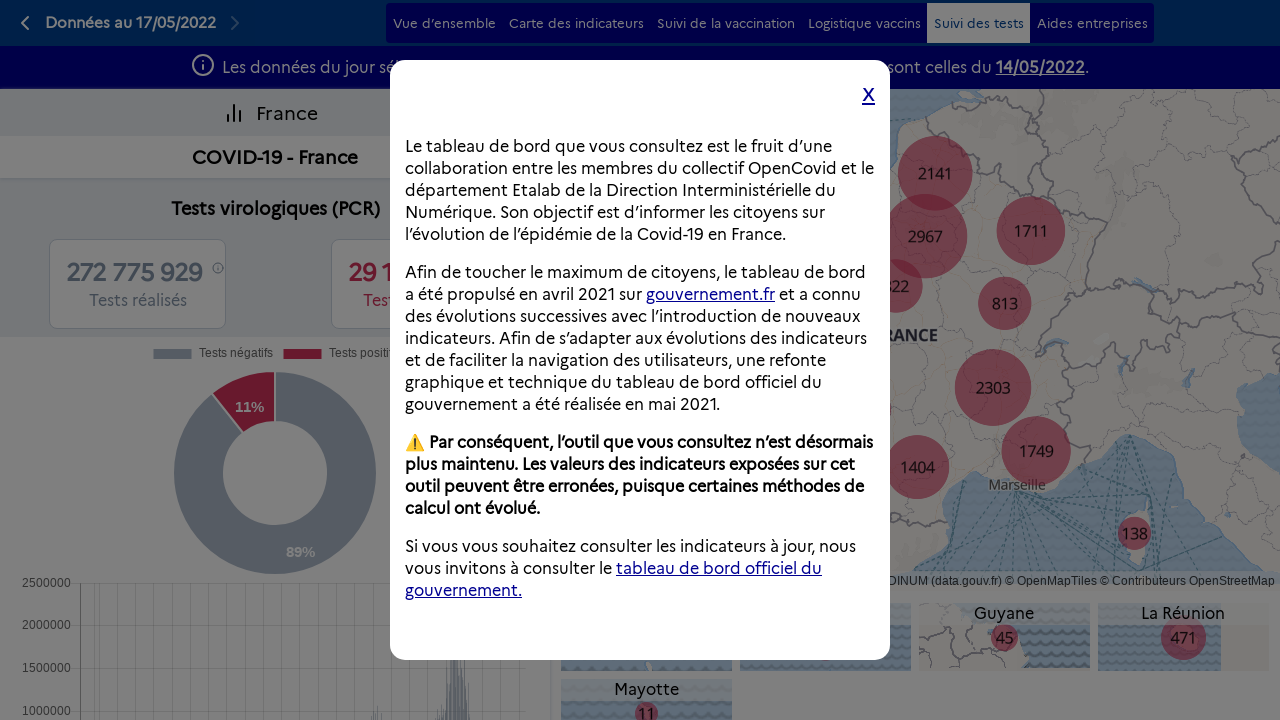

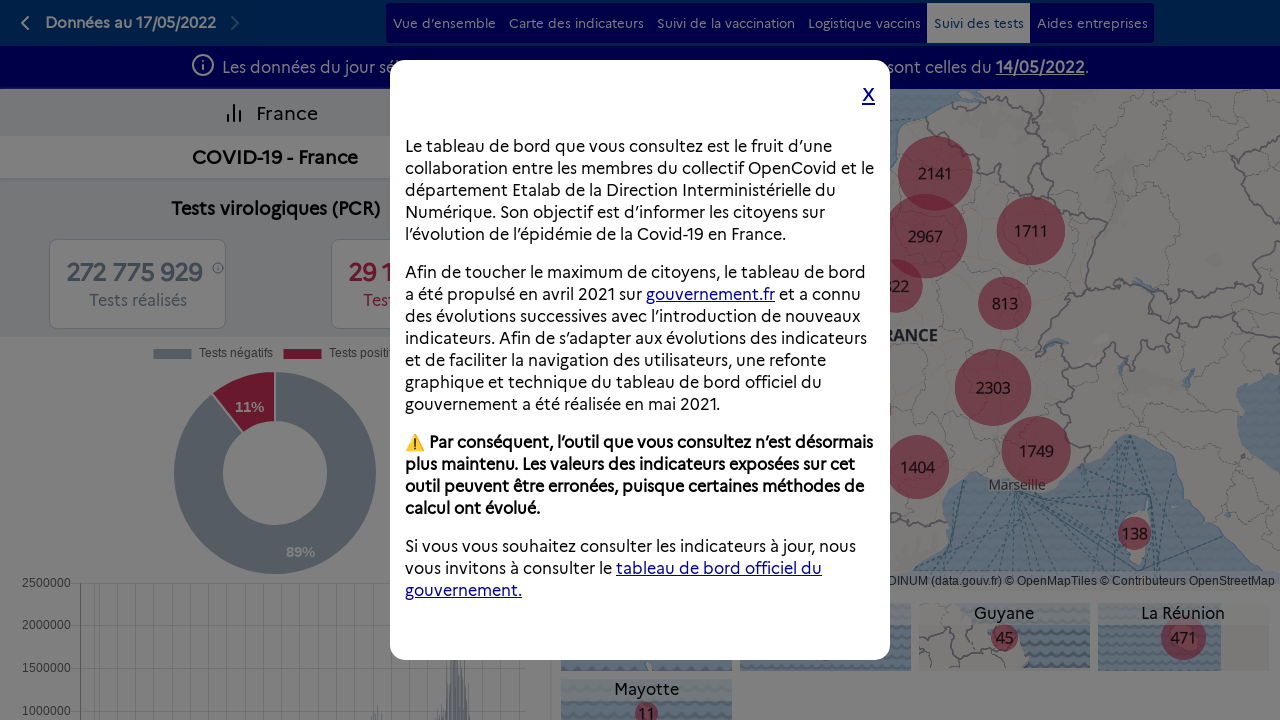